Tests checkbox functionality on a registration form by selecting specific checkboxes (Cricket and Hockey), then clearing all selected checkboxes

Starting URL: https://demo.automationtesting.in/Register.html

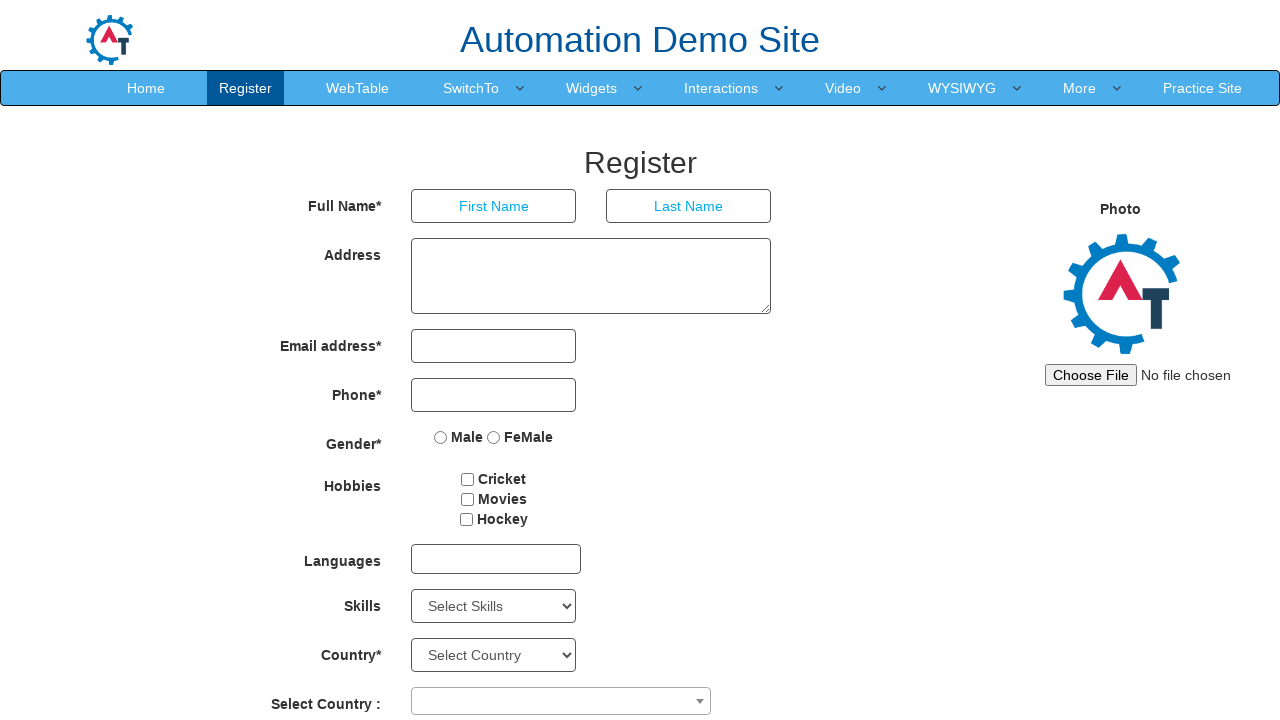

Retrieved all checkbox elements from the registration form
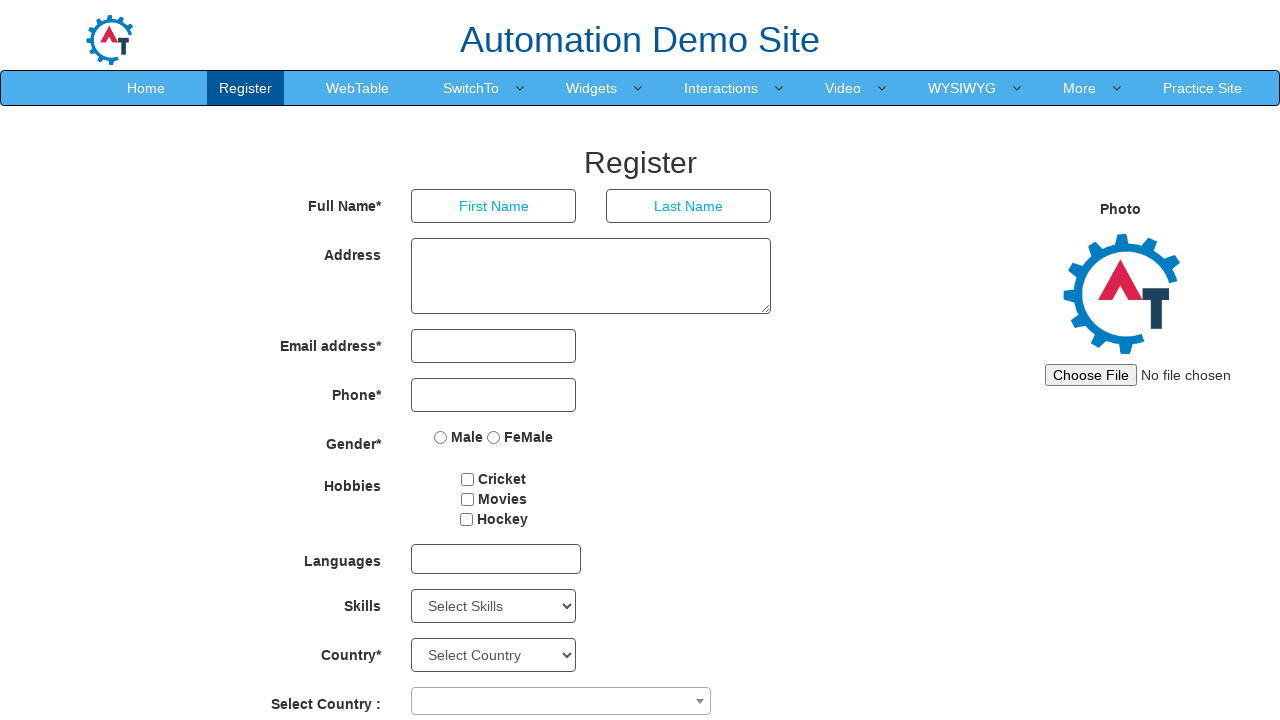

Selected checkbox with value 'Cricket' at (468, 479) on input[type='checkbox'][id*='checkbox'] >> nth=0
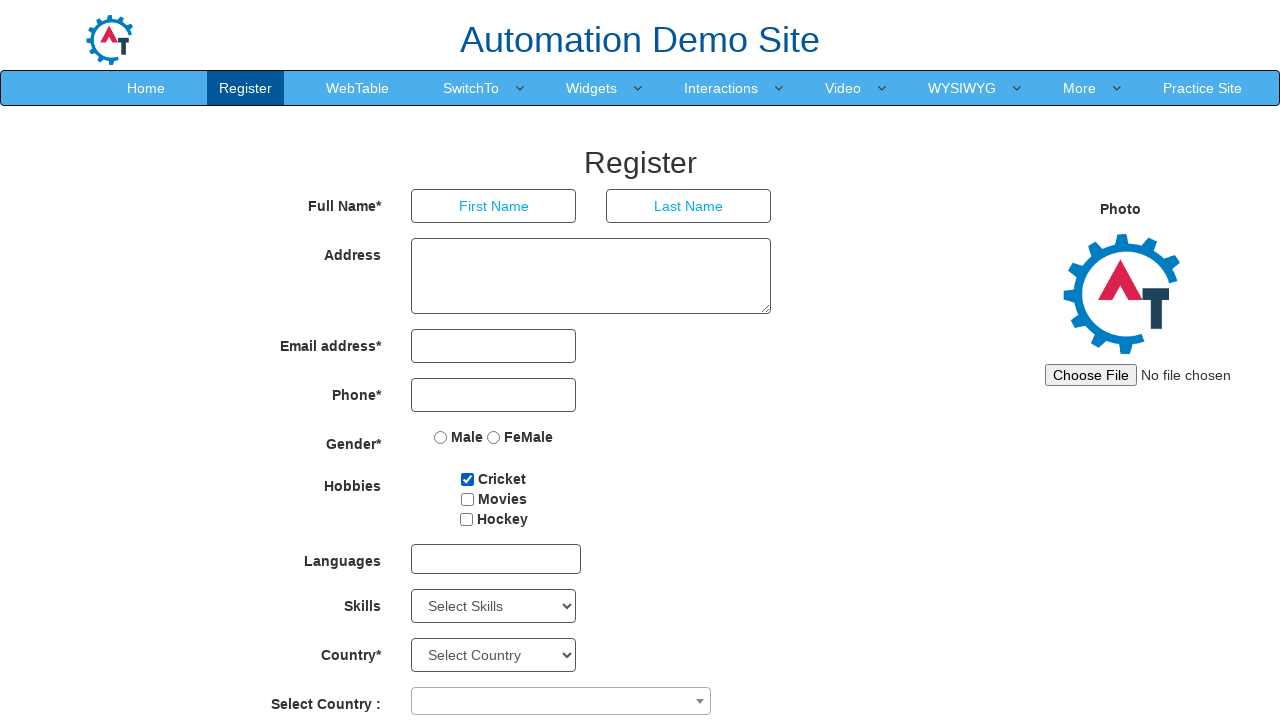

Selected checkbox with value 'Hockey' at (466, 519) on input[type='checkbox'][id*='checkbox'] >> nth=2
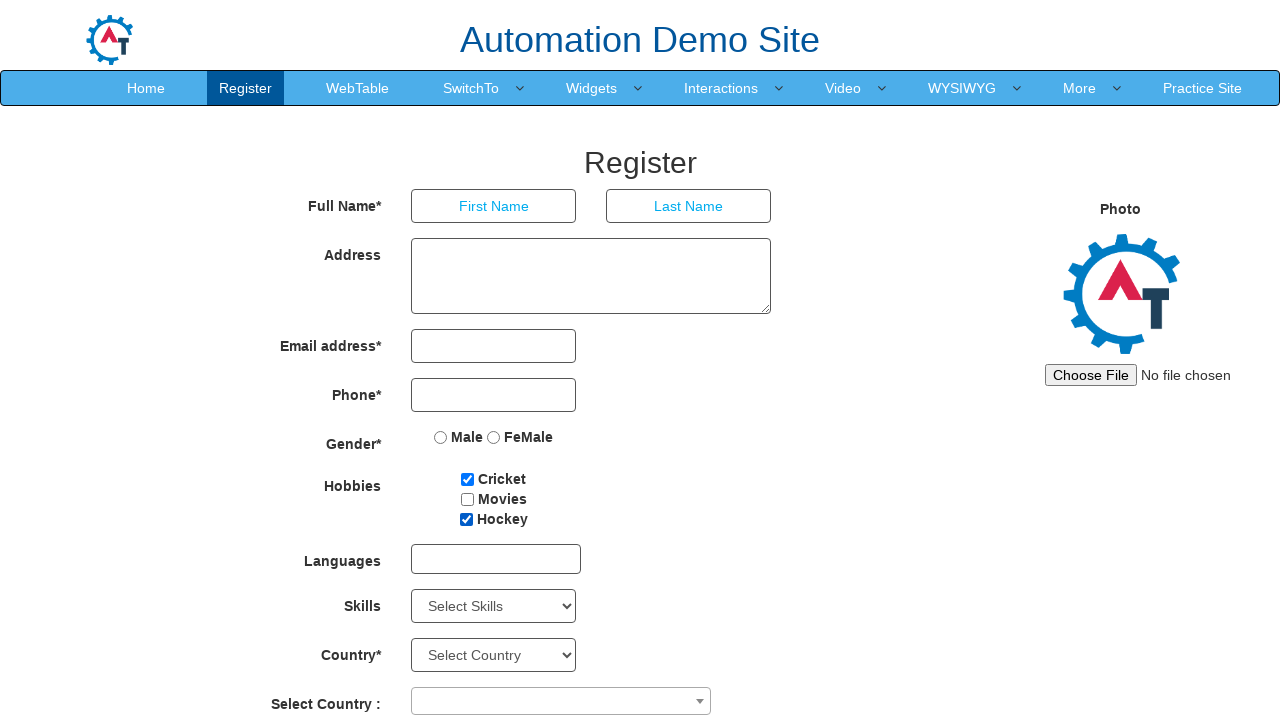

Waited 2 seconds to observe checkbox selections
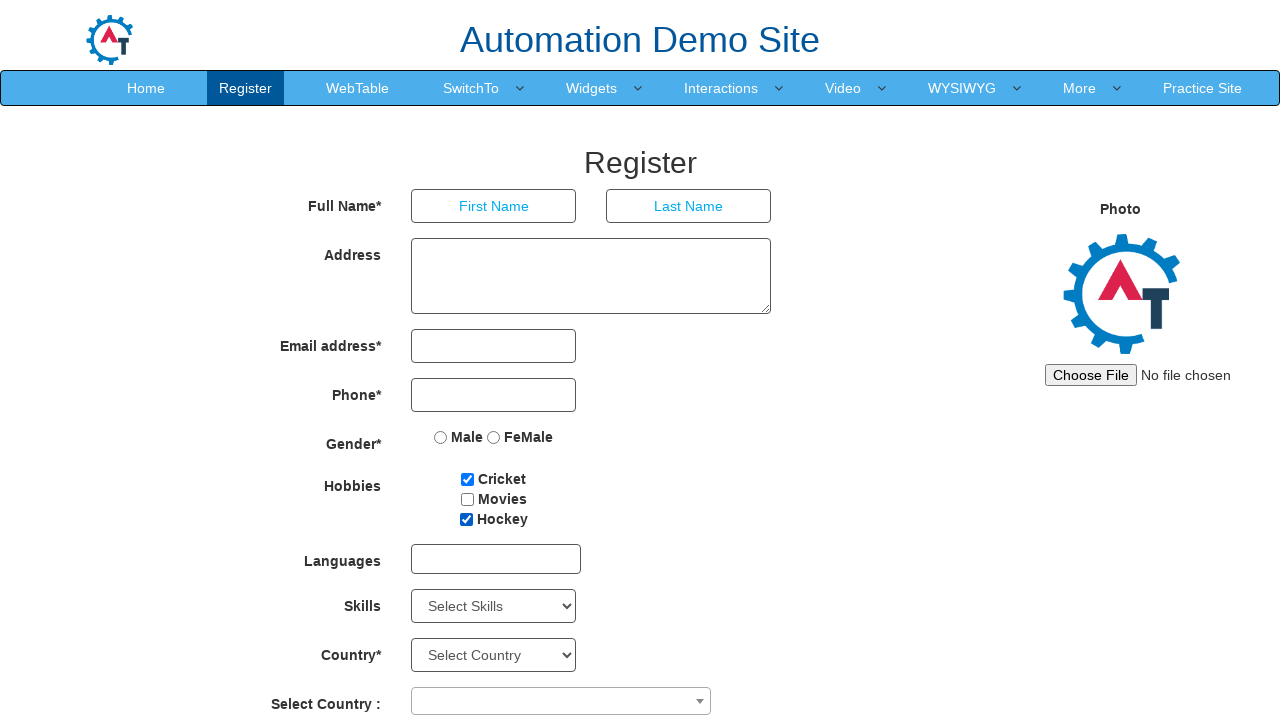

Unchecked a selected checkbox at (468, 479) on input[type='checkbox'][id*='checkbox'] >> nth=0
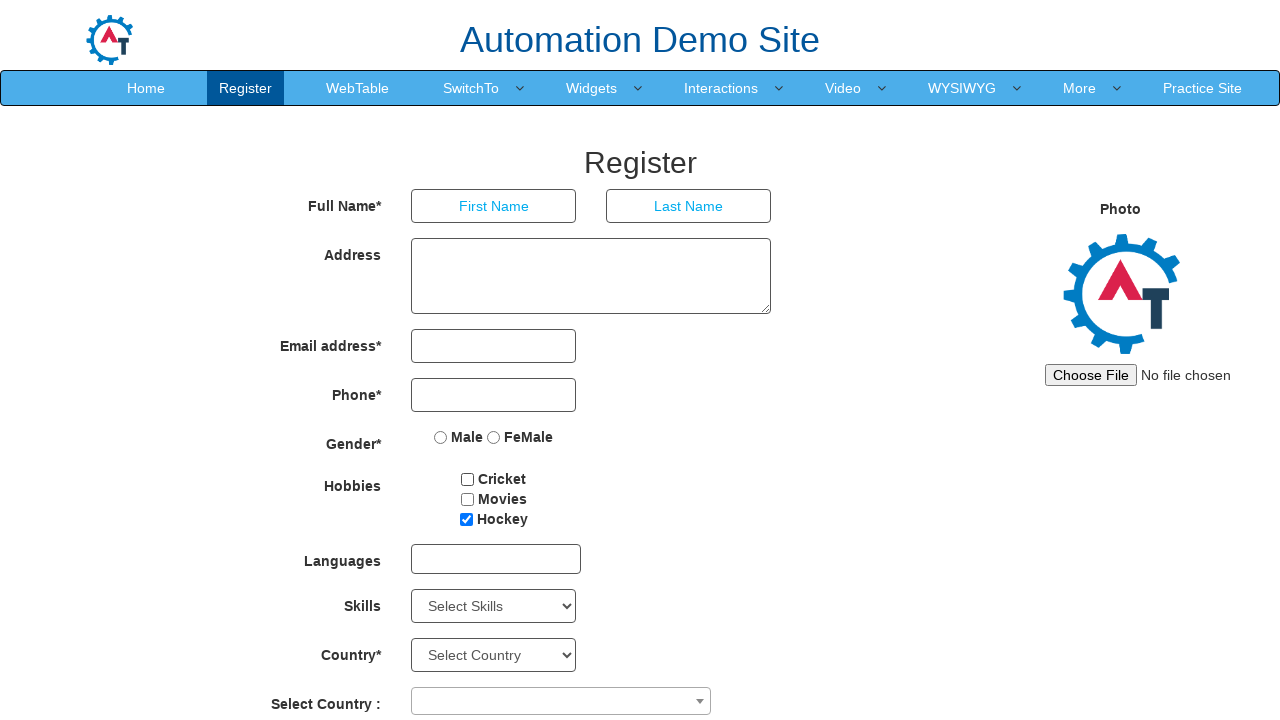

Unchecked a selected checkbox at (466, 519) on input[type='checkbox'][id*='checkbox'] >> nth=2
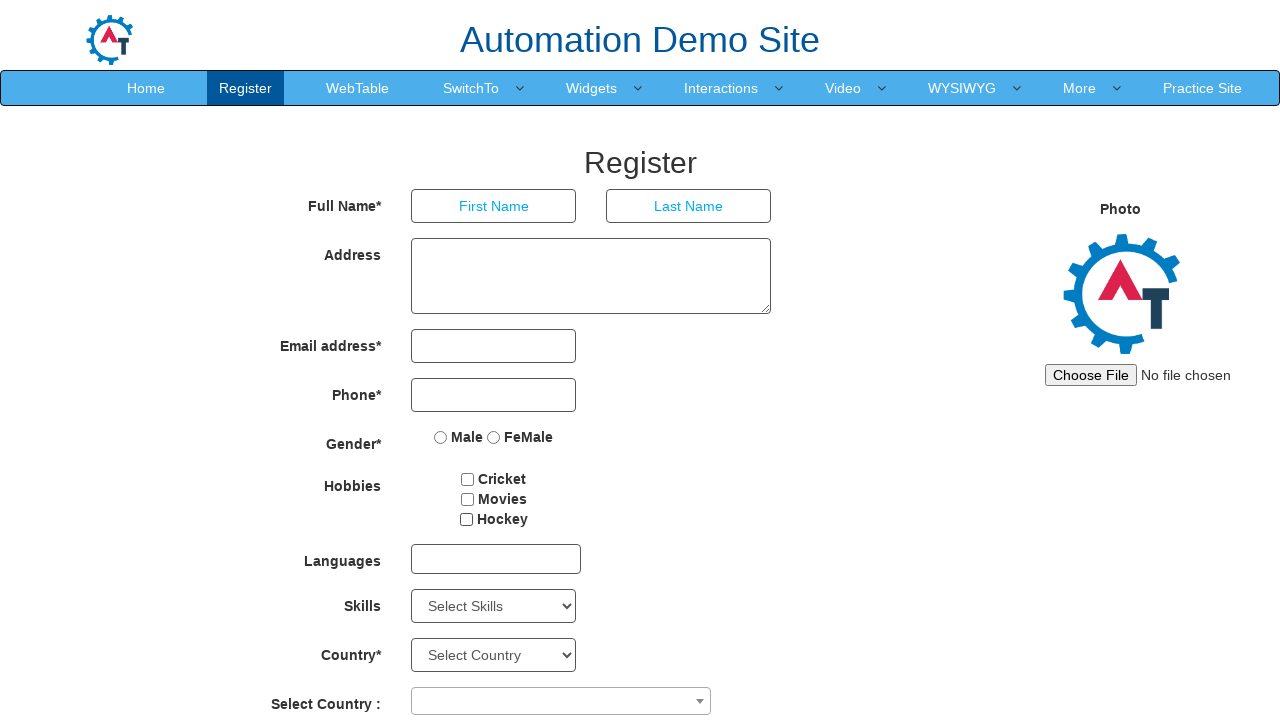

Waited 2 seconds to observe all checkboxes cleared
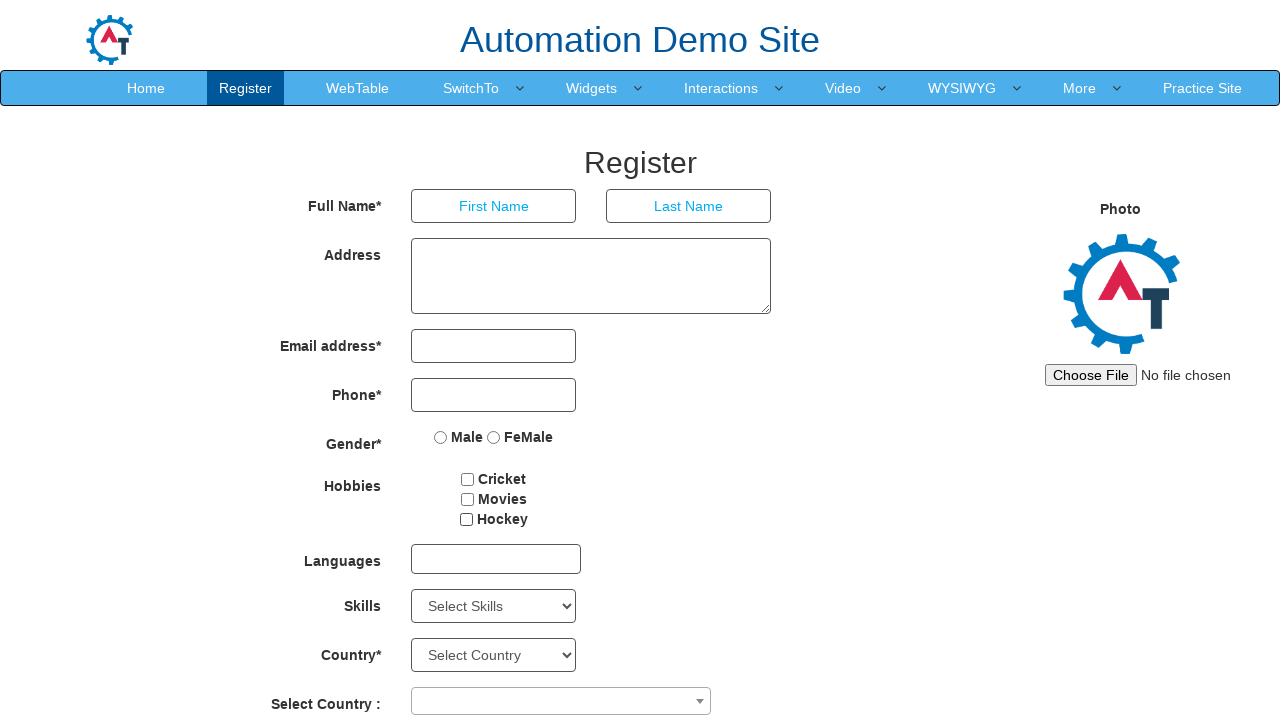

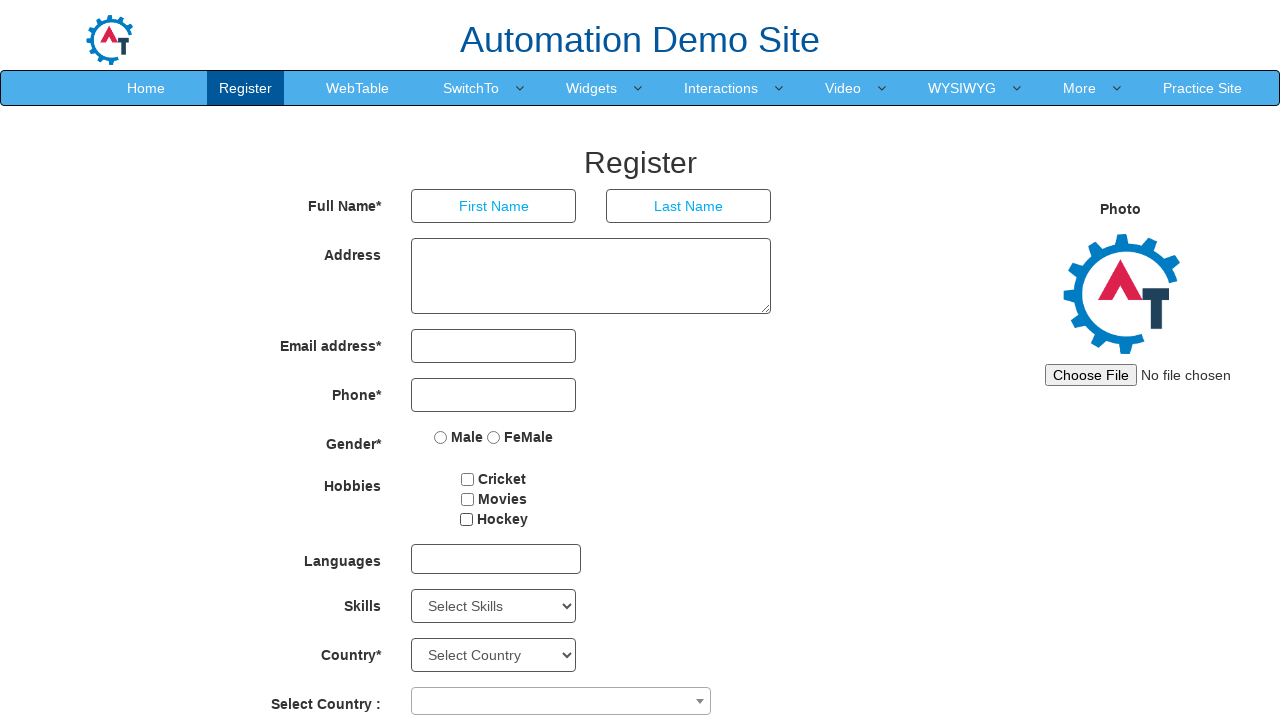